Tests Jenkins documentation navigation by clicking through Documentation, Installing Jenkins, and Windows links

Starting URL: https://www.jenkins.io/

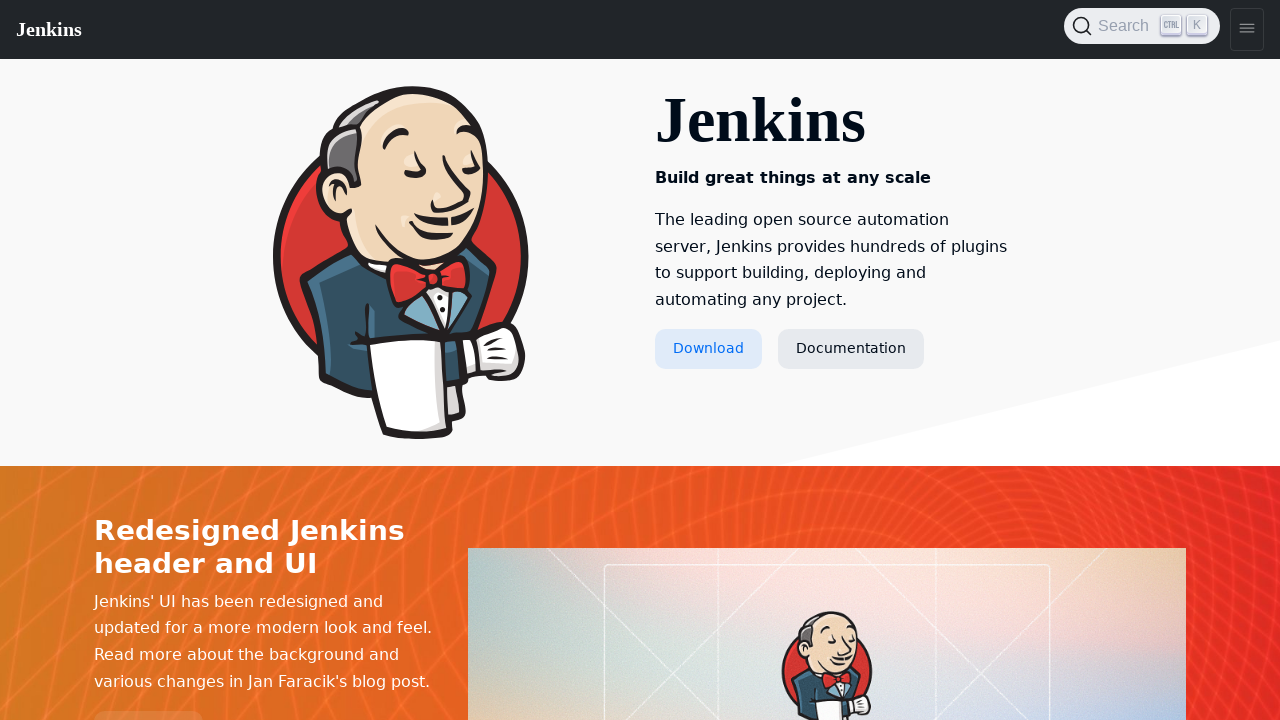

Clicked Documentation link at (851, 349) on text=Documentation
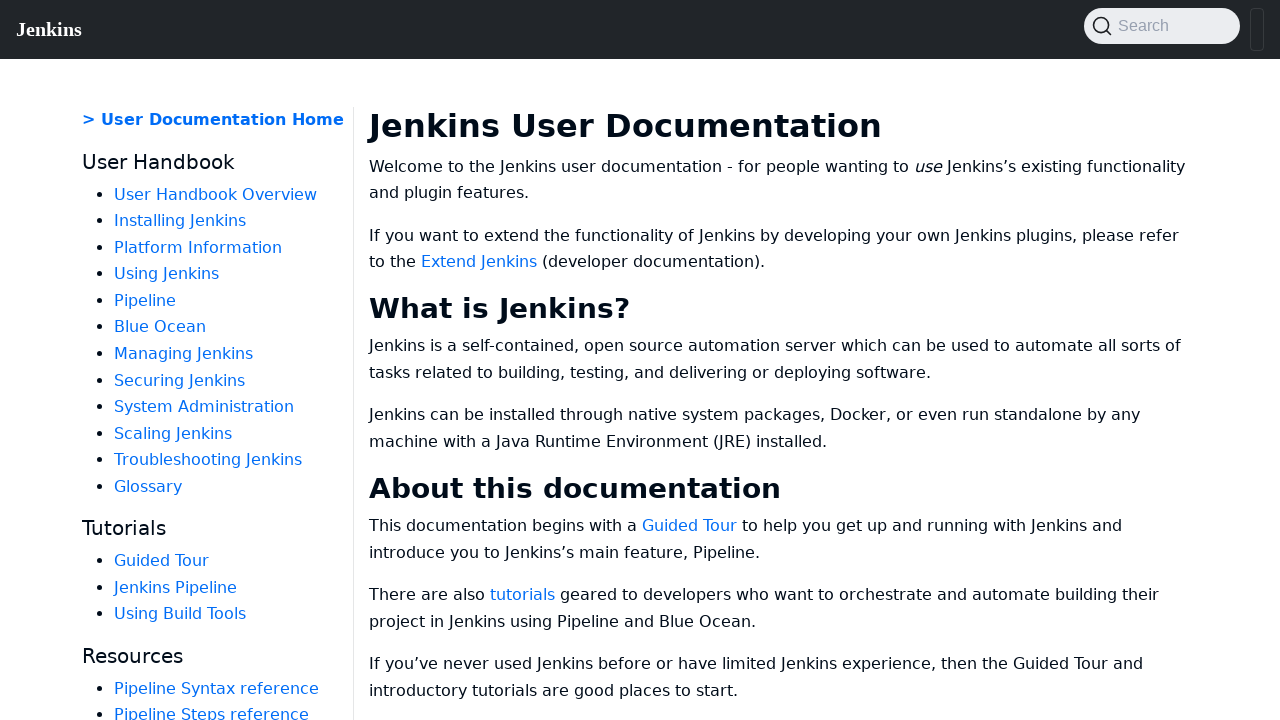

Clicked Installing Jenkins link at (180, 221) on text=Installing Jenkins
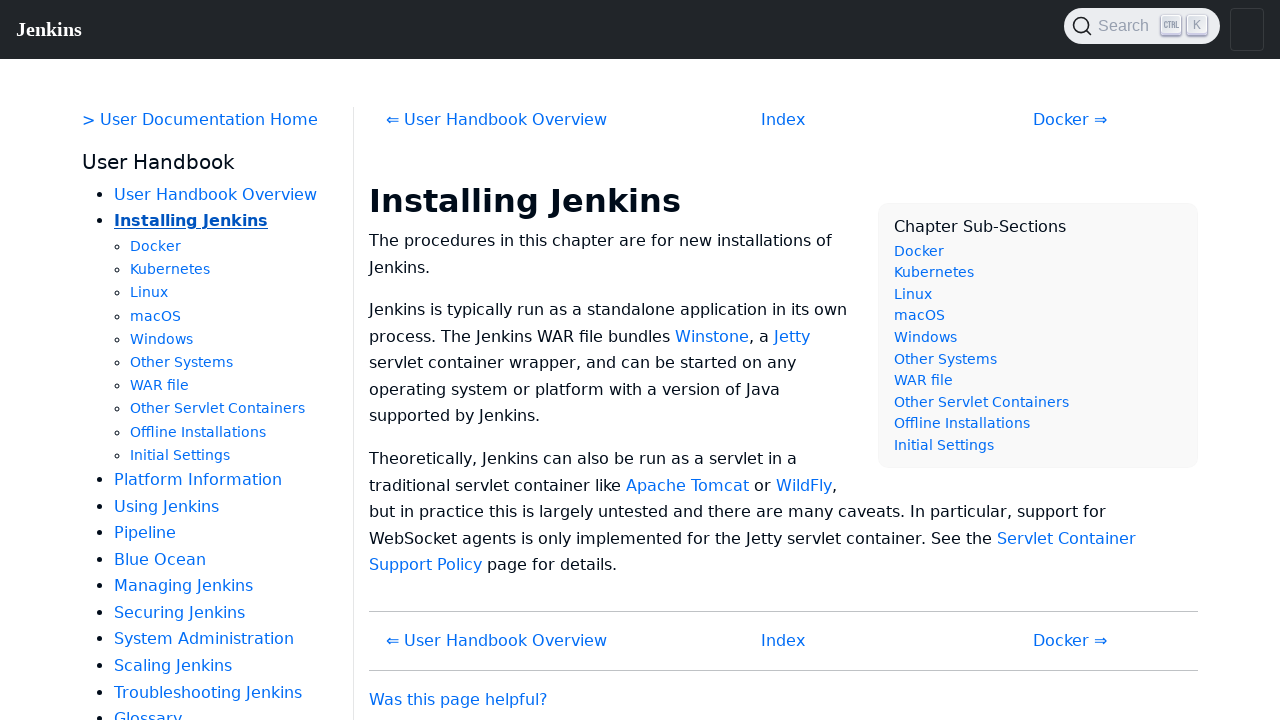

Clicked Windows link at (162, 339) on text=Windows
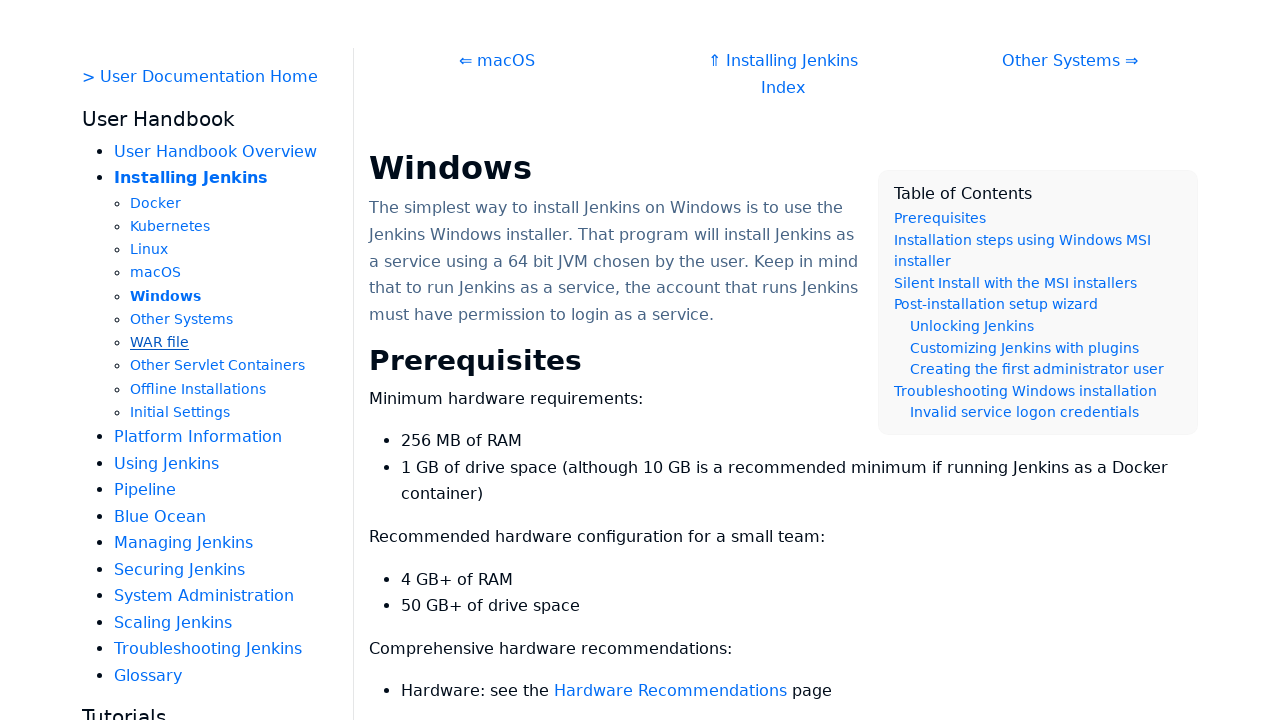

Content loaded - hdlist1 selector found
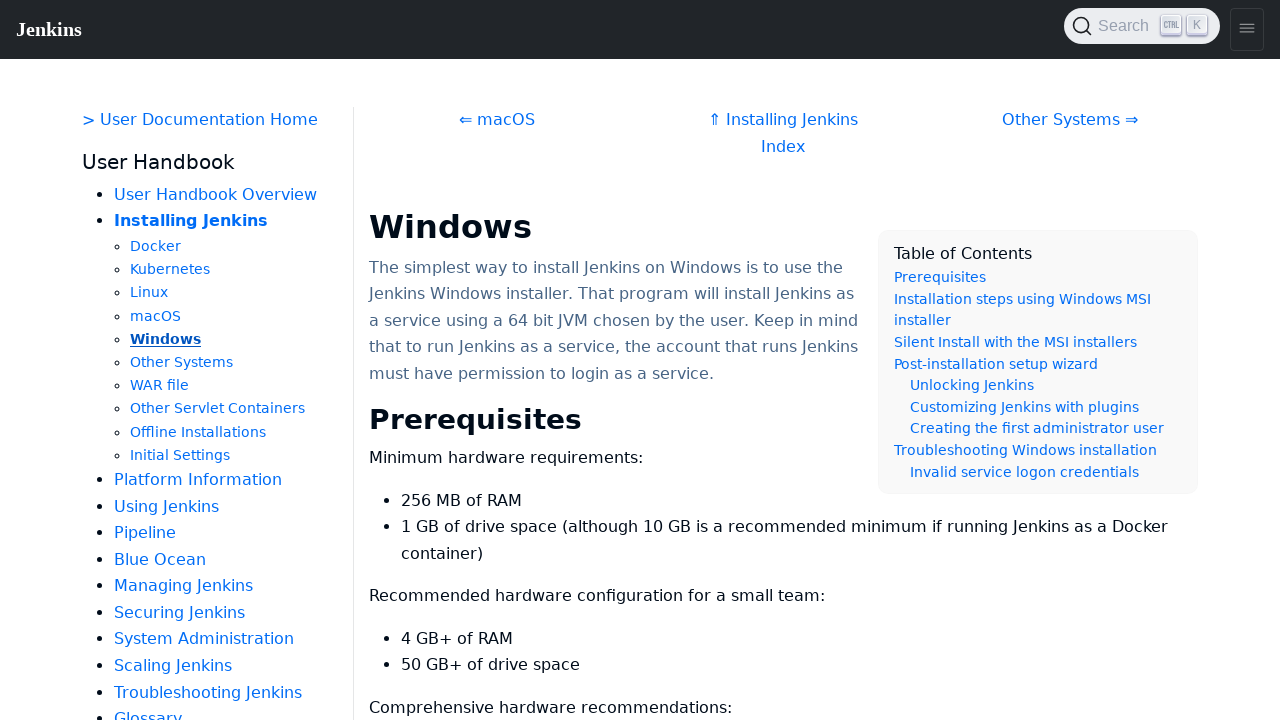

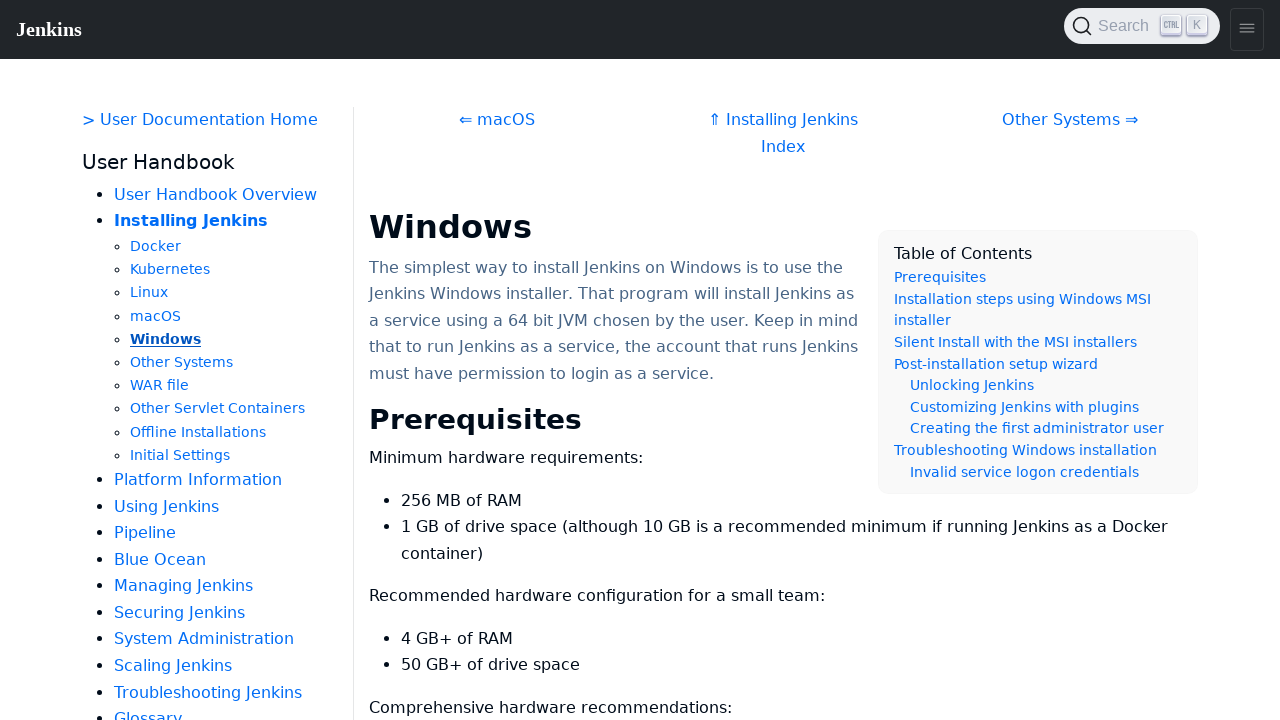